Navigates to the automation practice page and verifies that the footer section contains anchor elements/links

Starting URL: https://rahulshettyacademy.com/AutomationPractice/

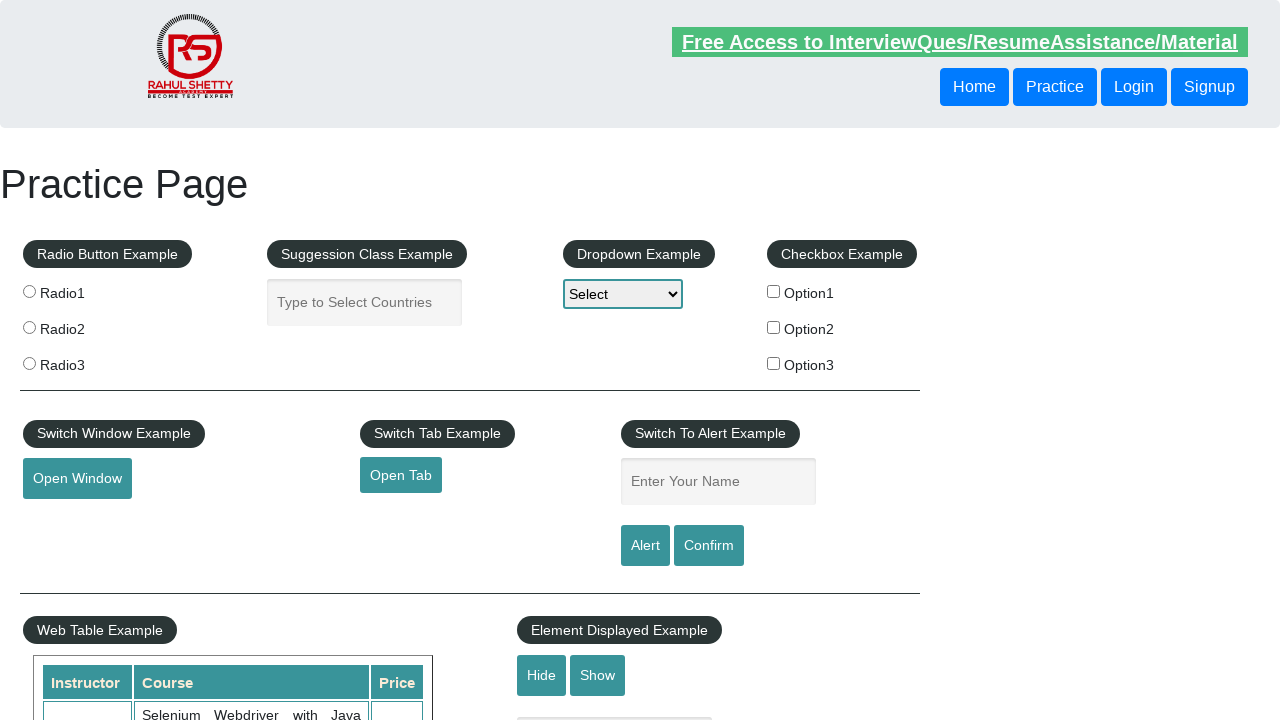

Navigated to automation practice page
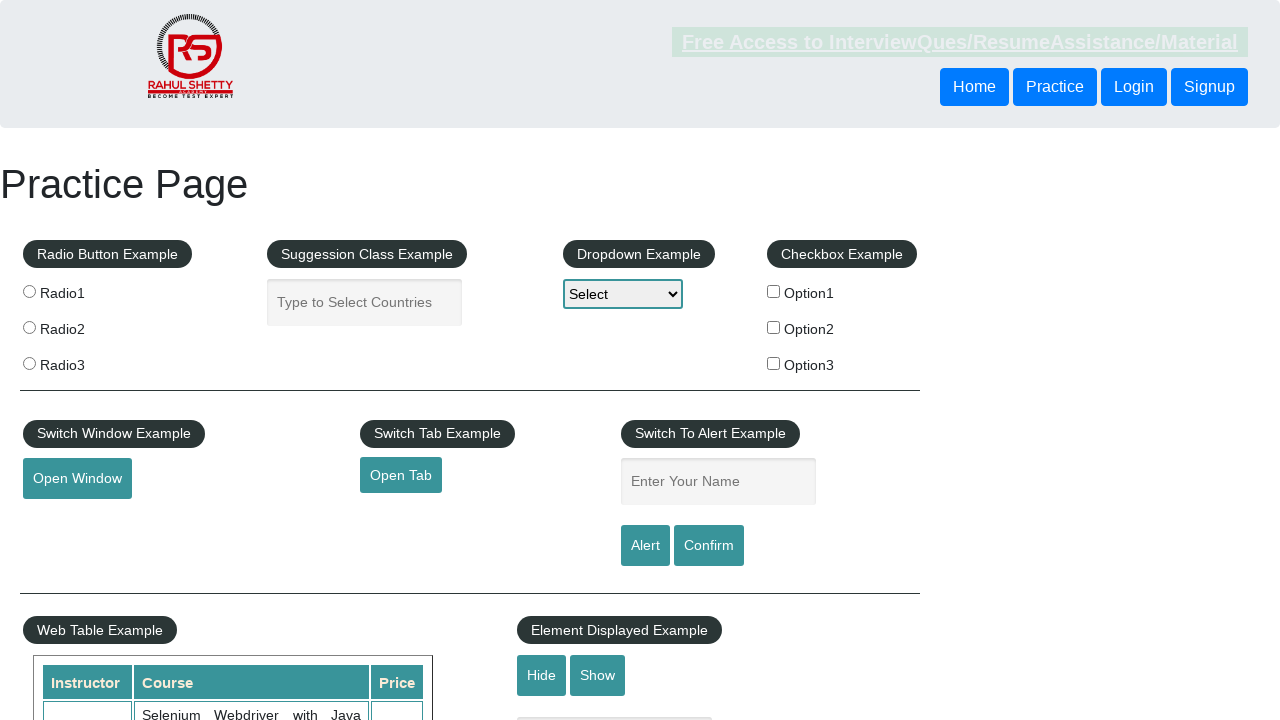

Footer section loaded and visible
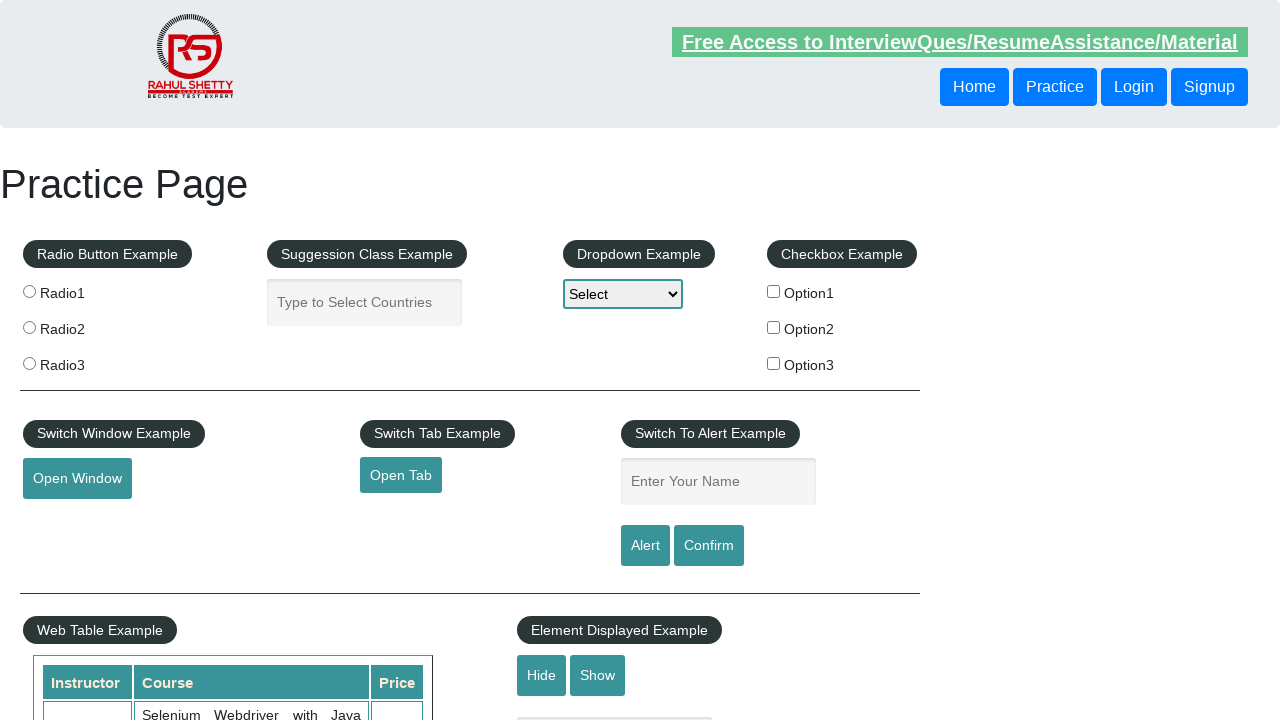

Located footer element with id 'gf-BIG'
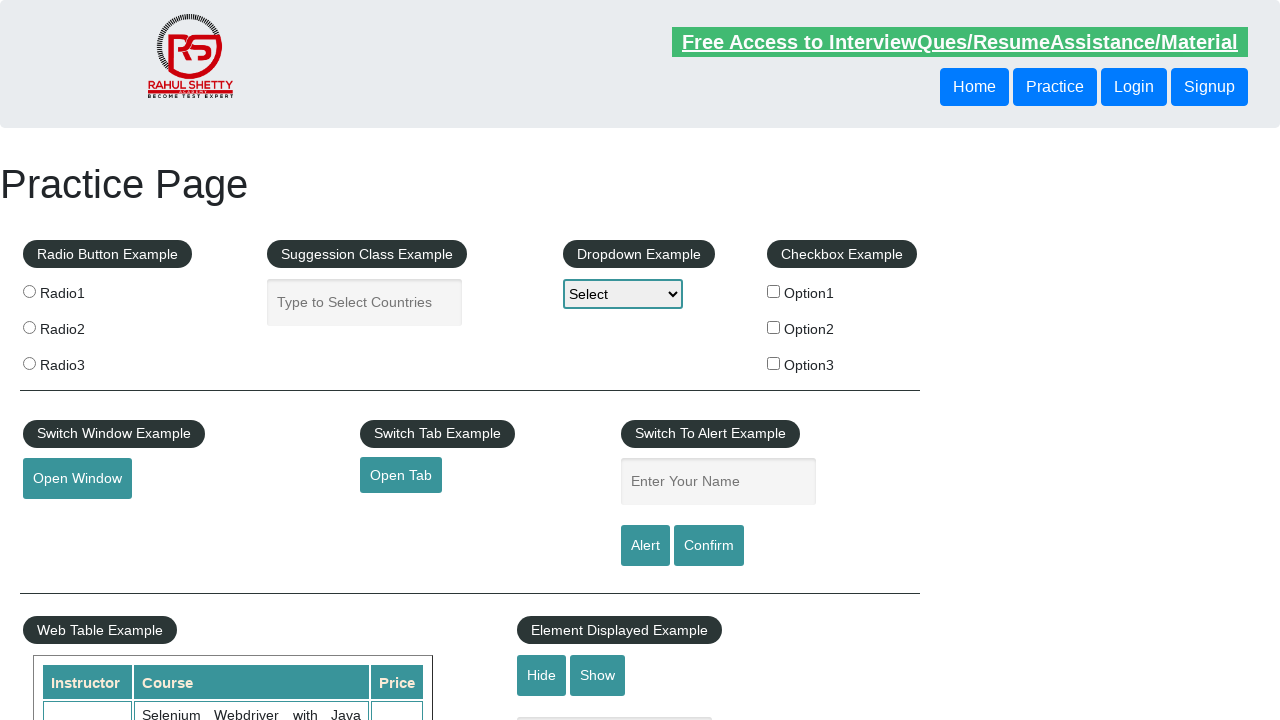

Located all anchor elements within footer
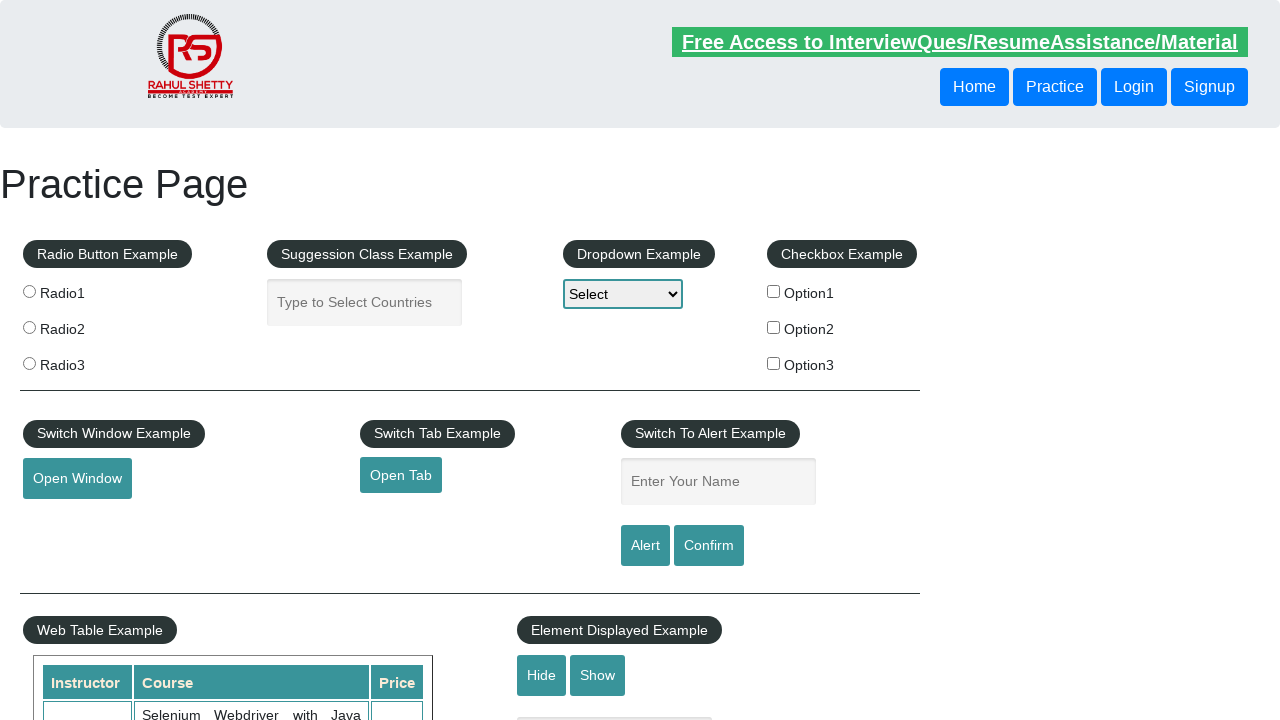

Verified footer contains at least one link
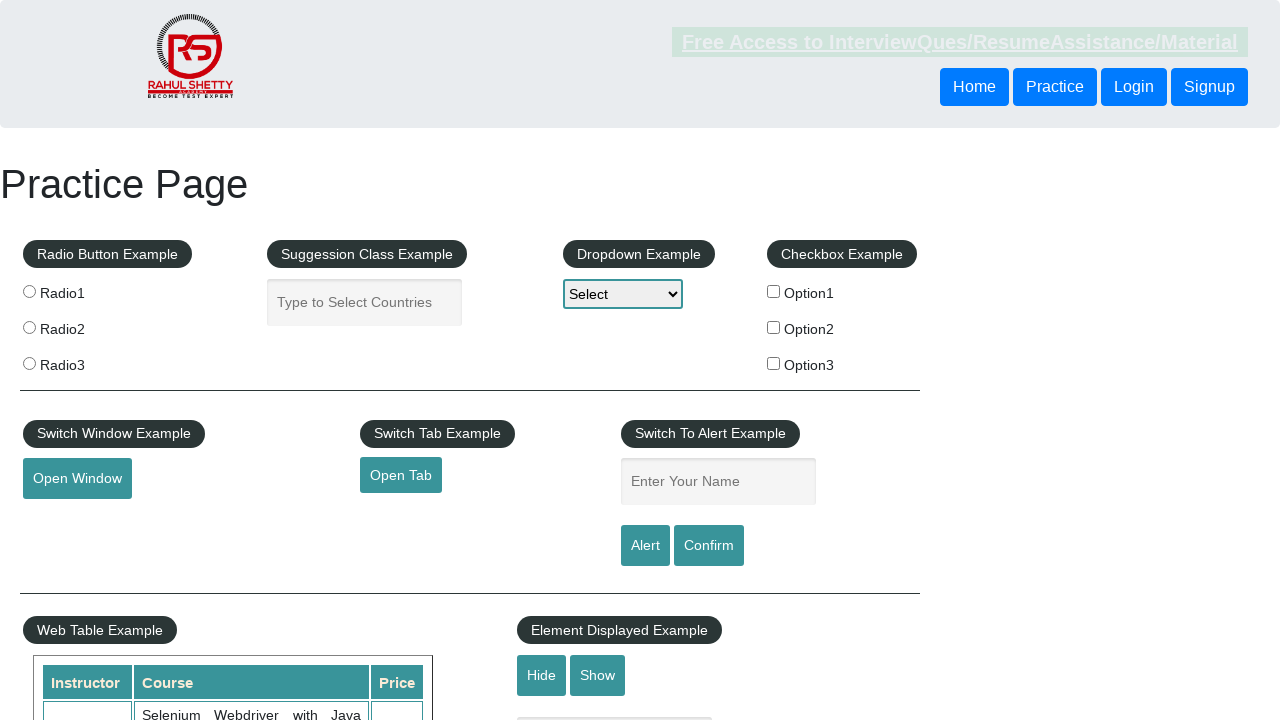

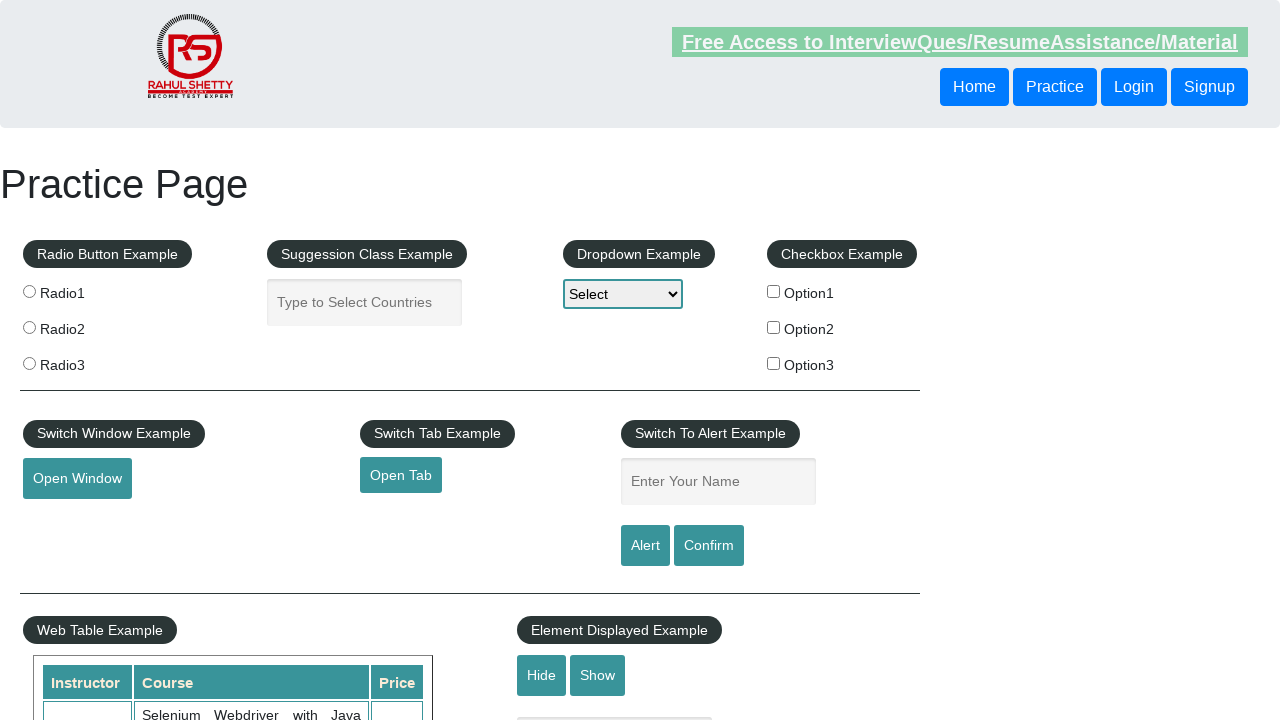